Tests login functionality on a demo banking application by filling username and password fields and clicking the login button

Starting URL: https://demo.applitools.com

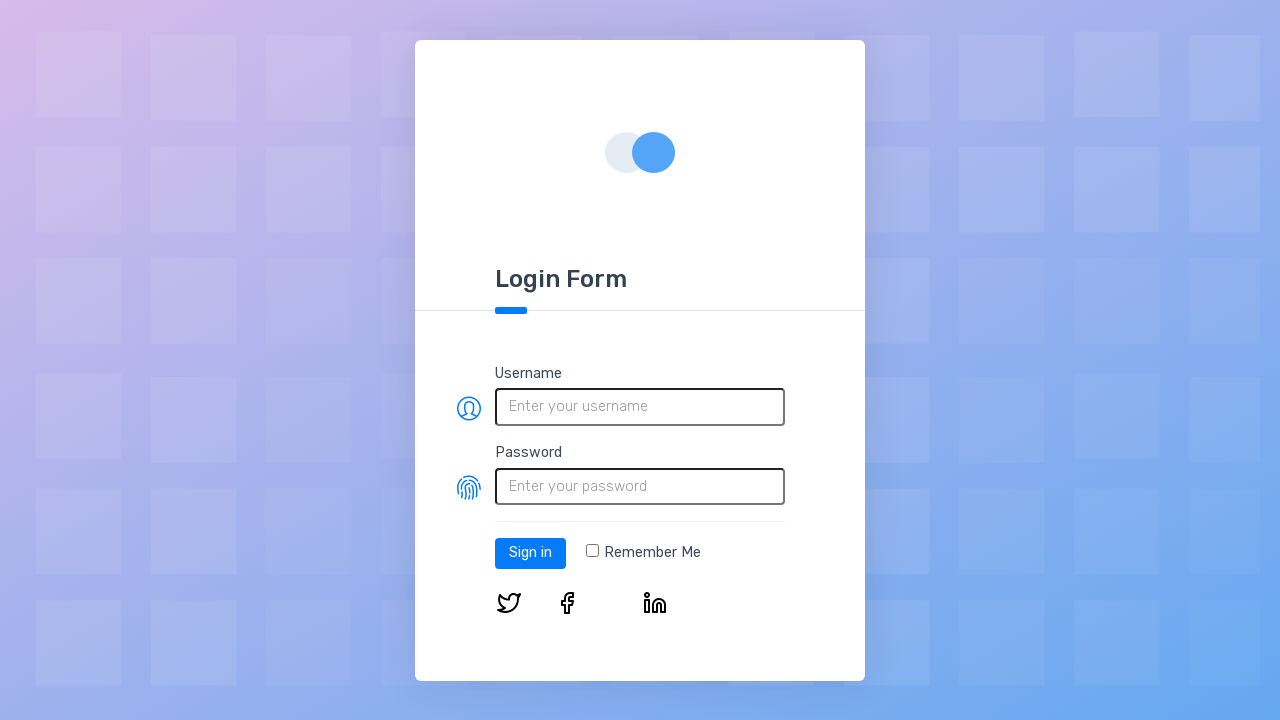

Filled username field with 'applibot' on #username
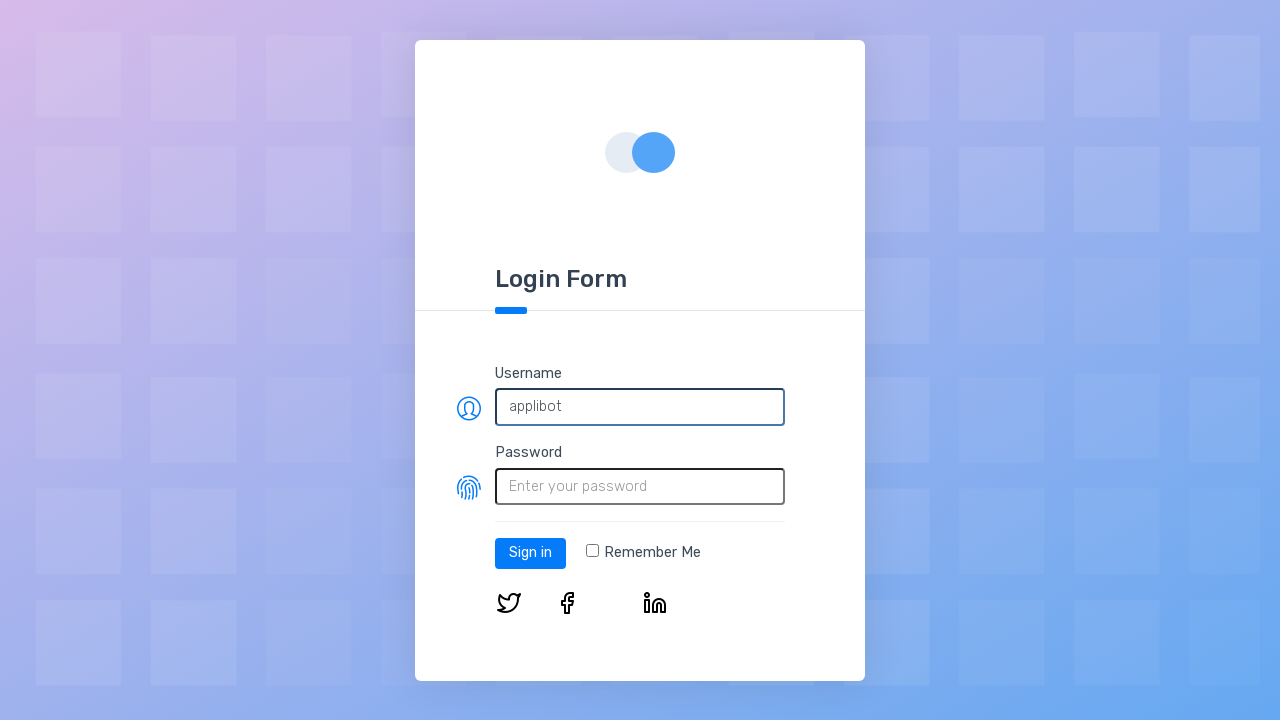

Filled password field with credentials on #password
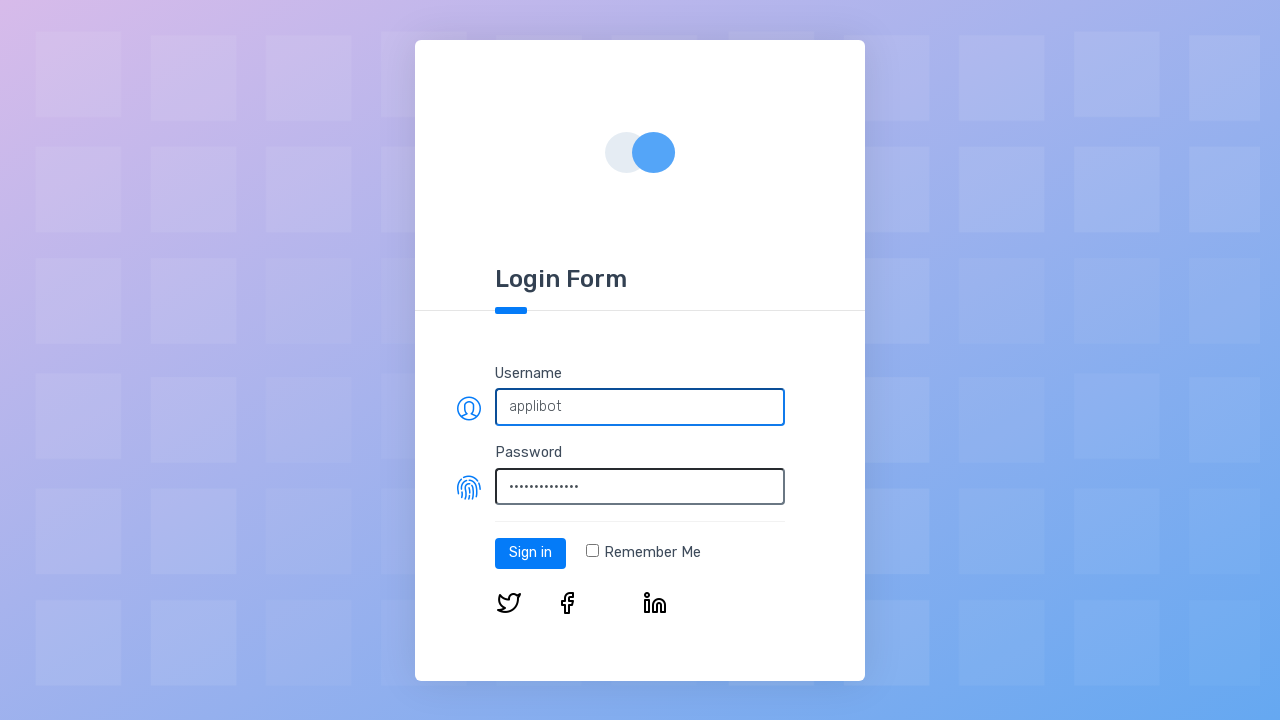

Clicked login button at (530, 553) on #log-in
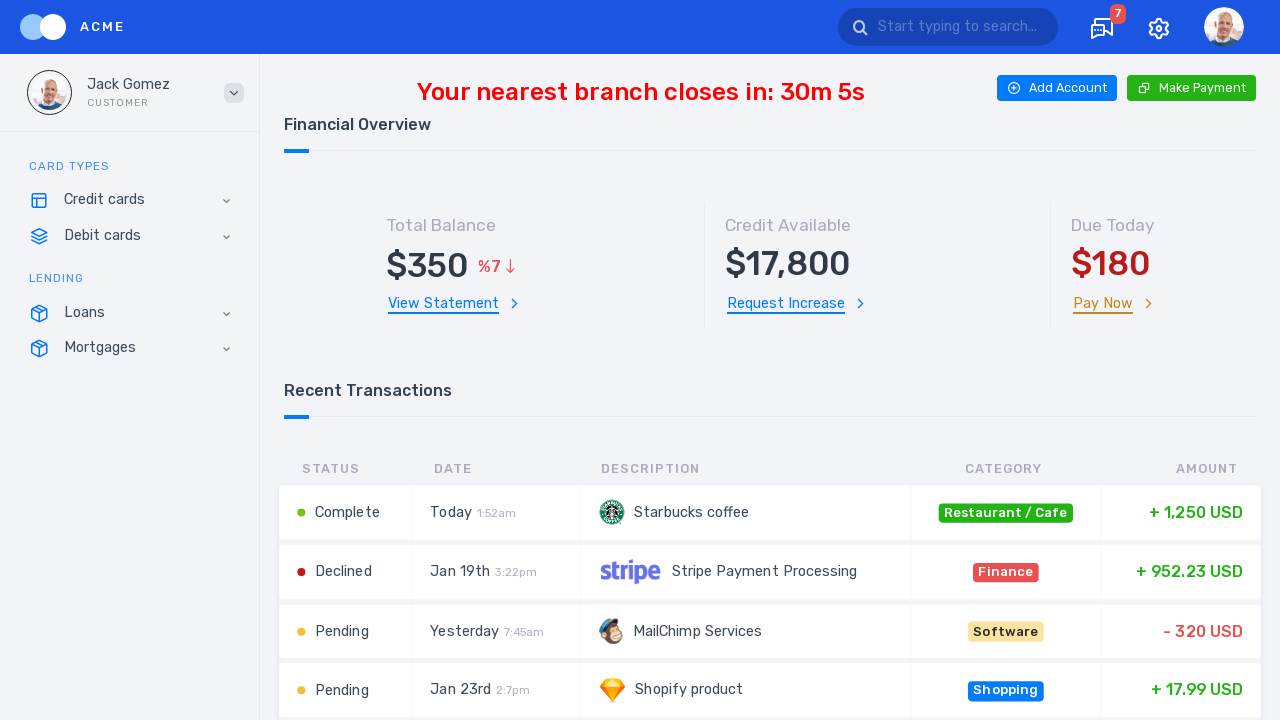

Waited for main page to load (network idle)
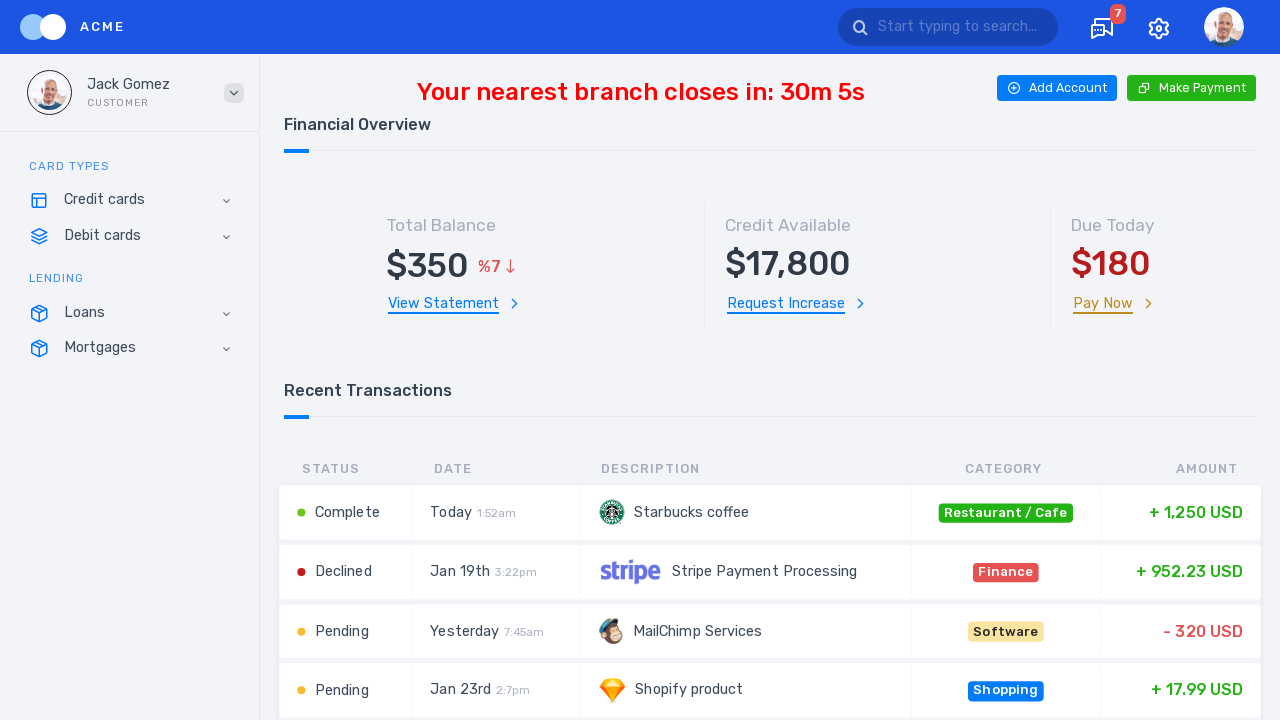

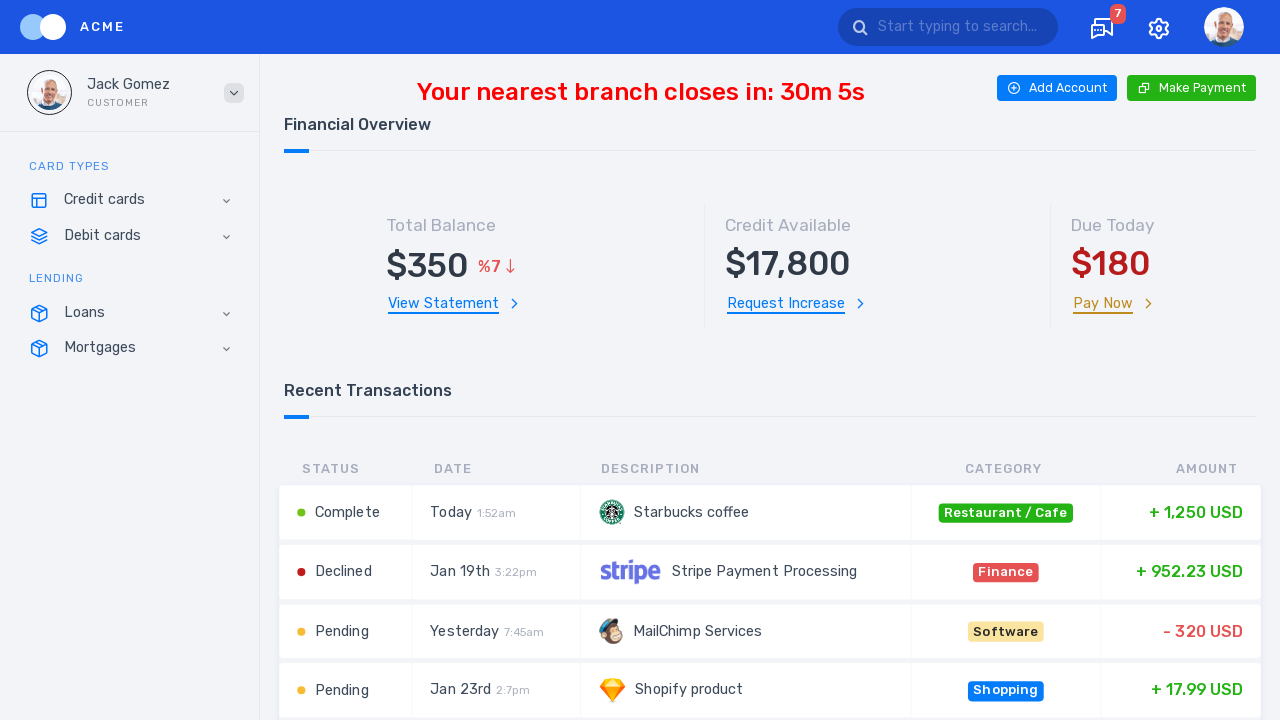